Tests checkbox functionality on a practice automation page by selecting checkbox options 2 and 3 and verifying the selection state

Starting URL: https://www.rahulshettyacademy.com/AutomationPractice/

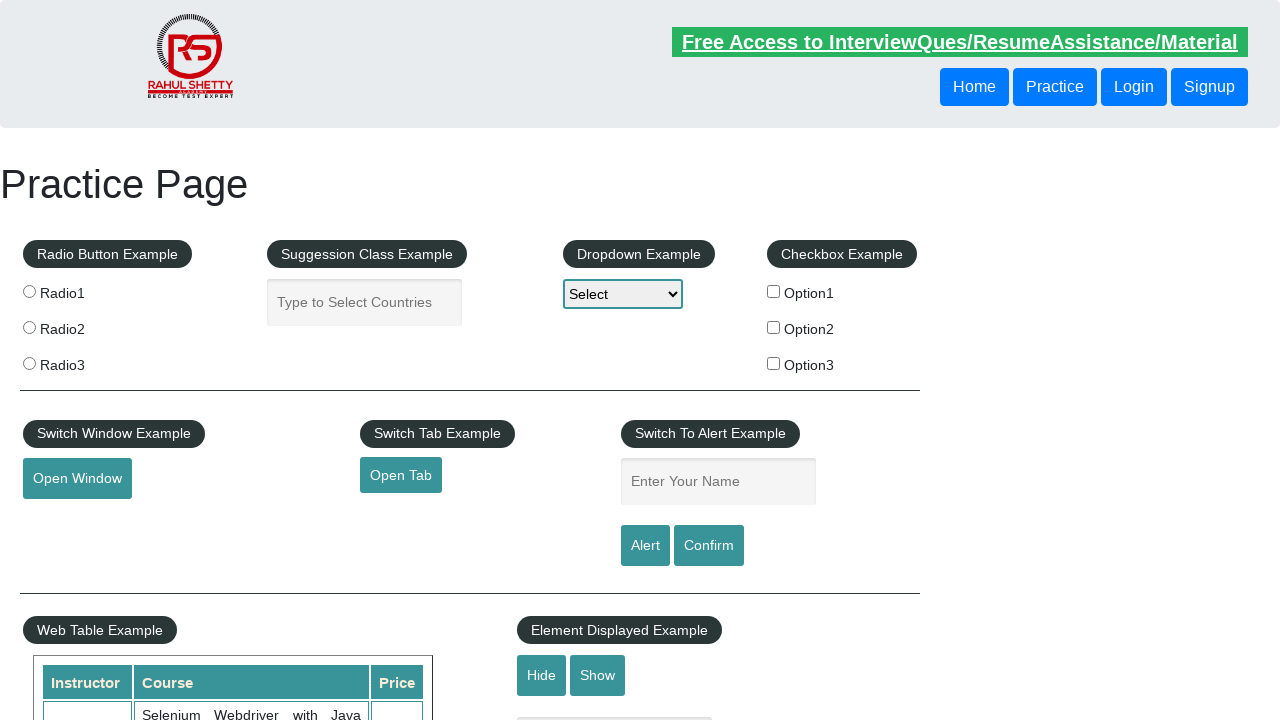

Navigated to the automation practice page
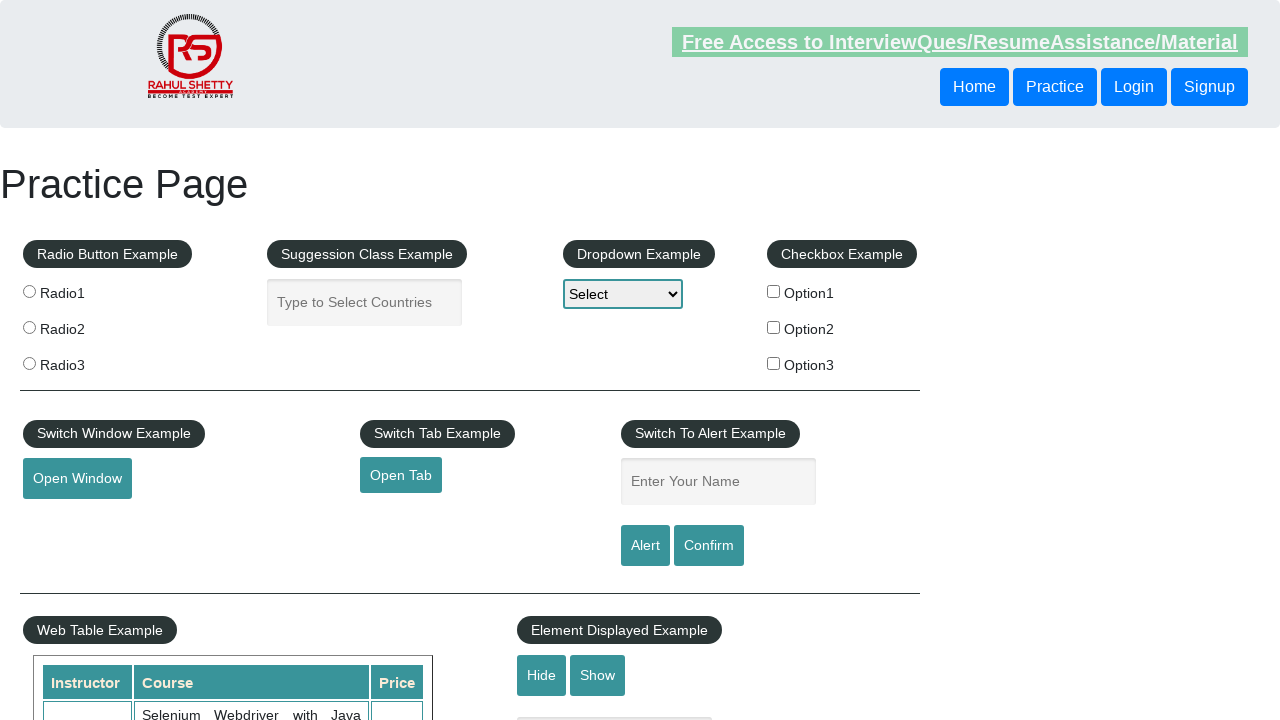

Clicked on checkbox option 2 at (774, 327) on #checkBoxOption2
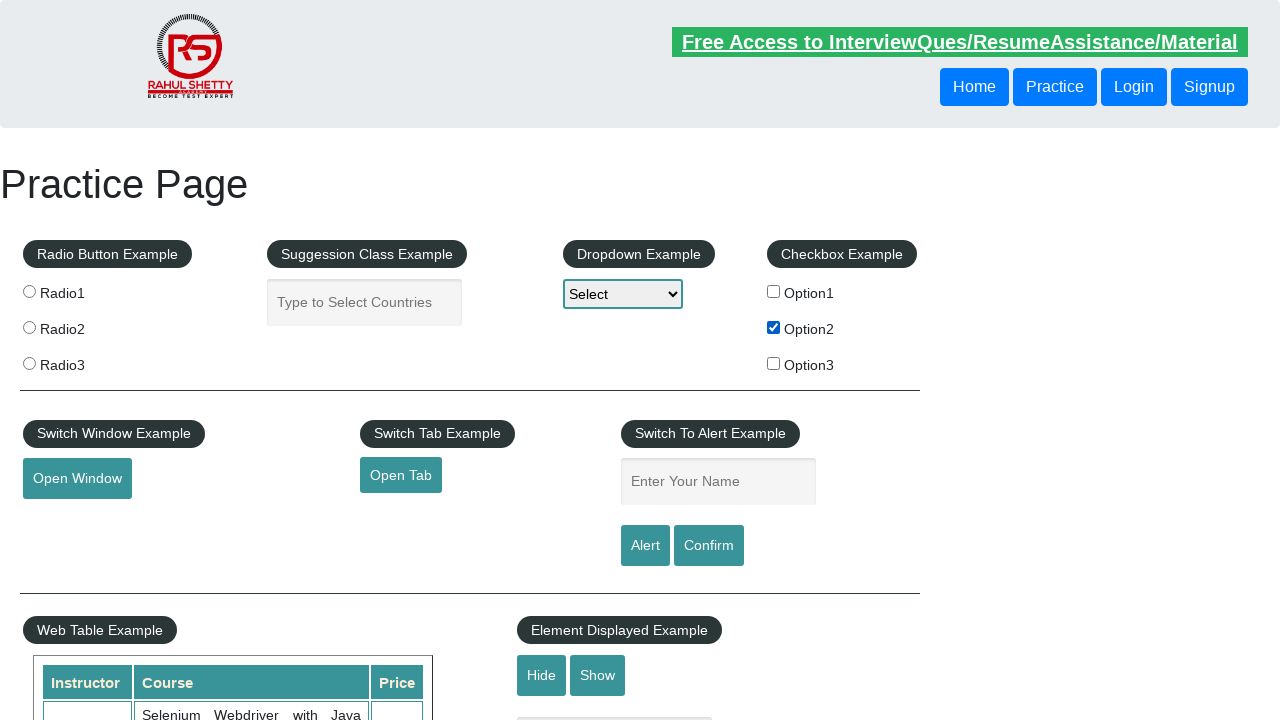

Verified that checkbox option 2 is selected
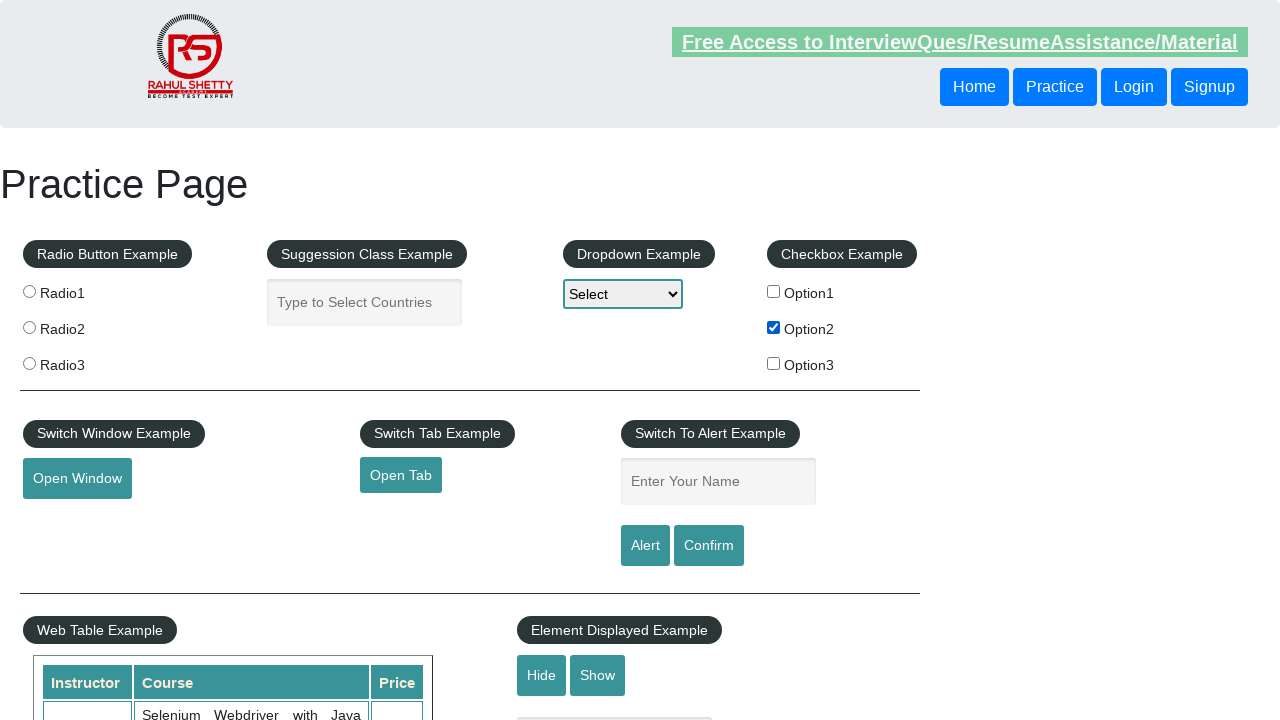

Clicked on checkbox option 3 at (774, 363) on #checkBoxOption3
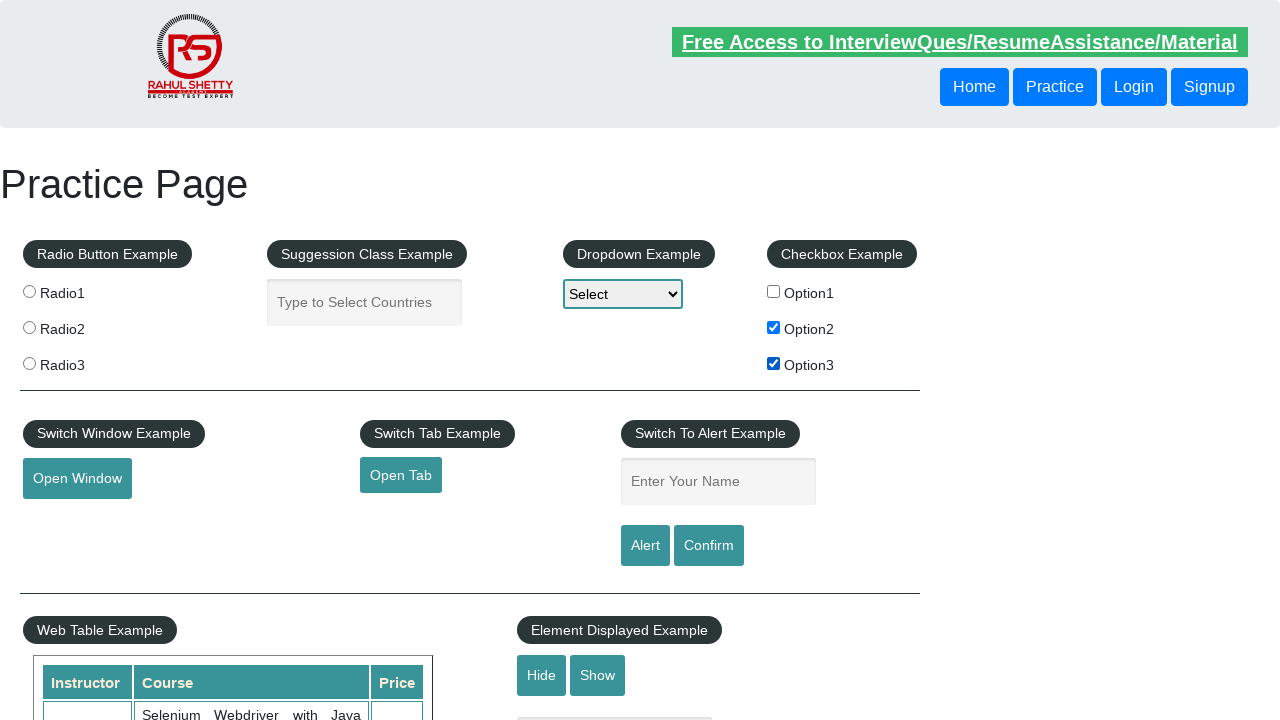

Verified that checkbox option 3 is selected
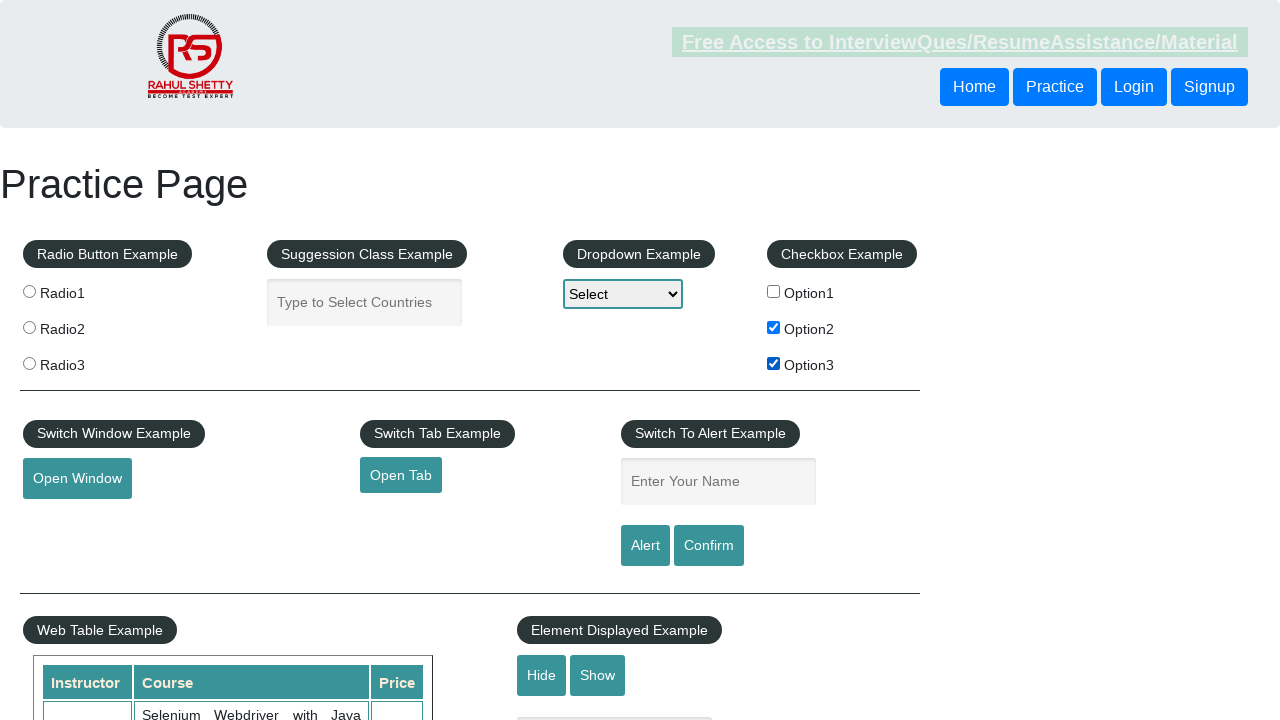

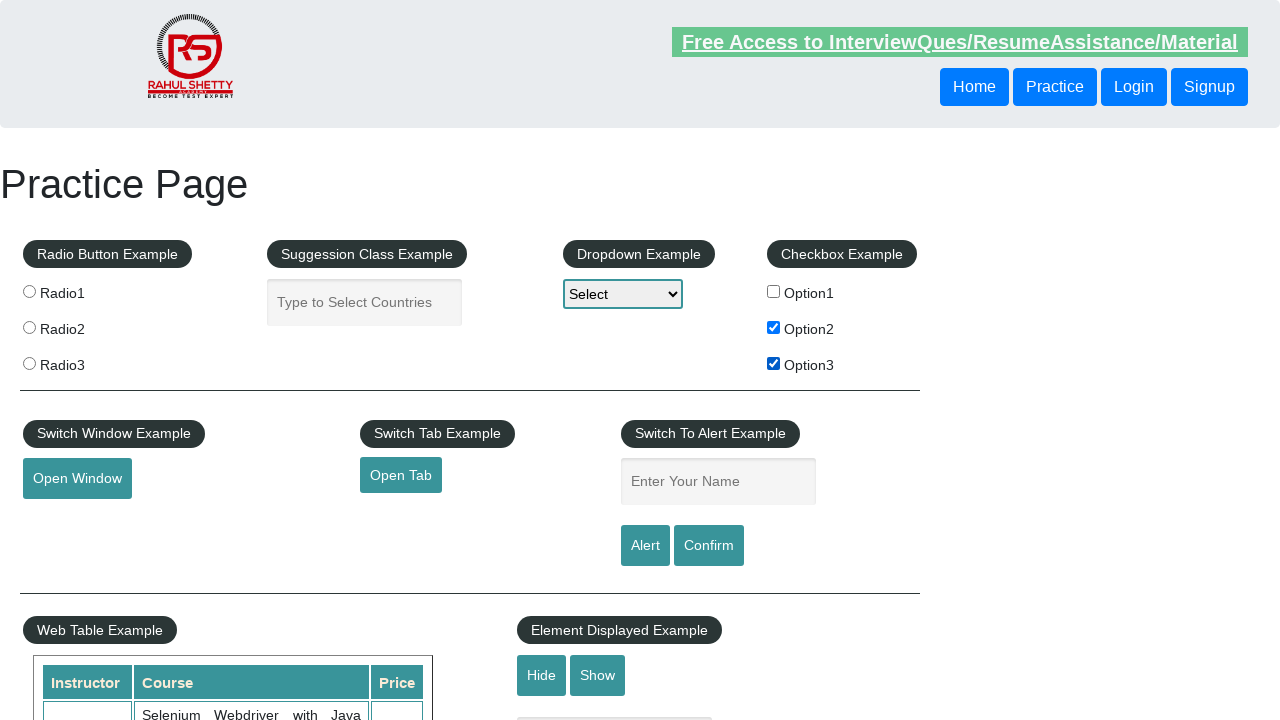